Tests the auto-complete functionality by entering a color name in the single auto-complete input field and submitting it

Starting URL: https://demoqa.com/auto-complete

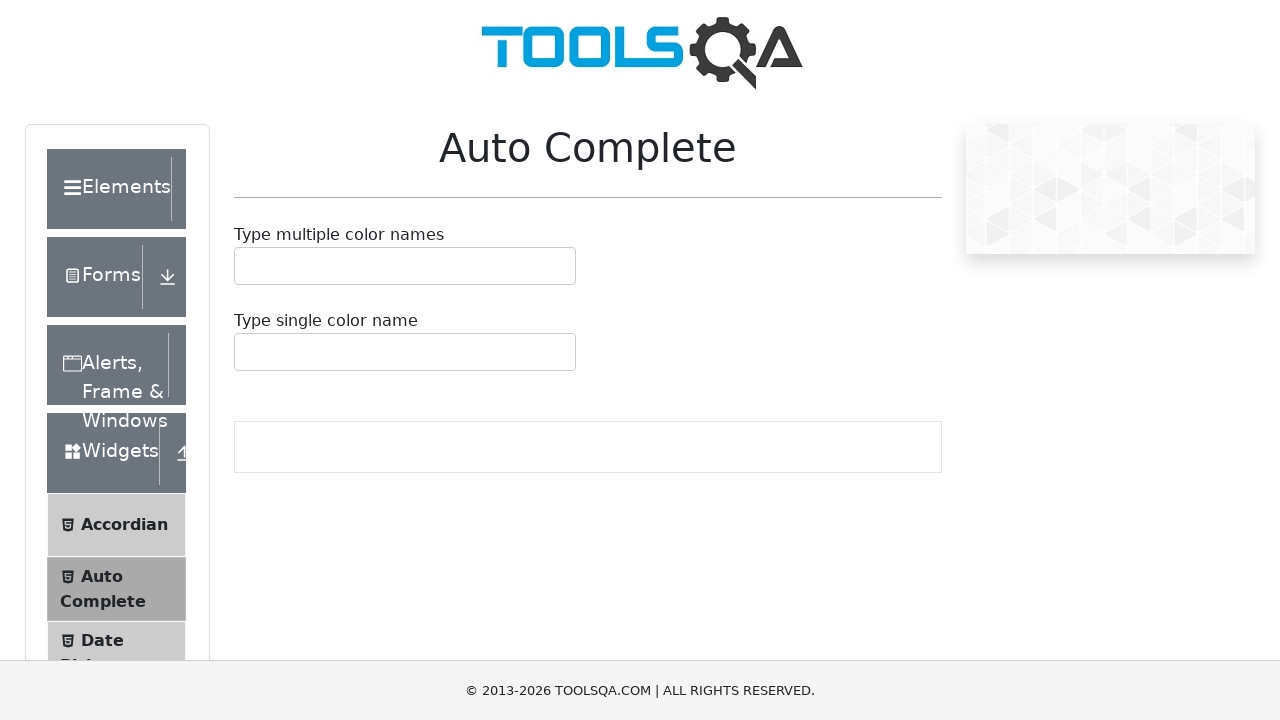

Auto-complete input field loaded
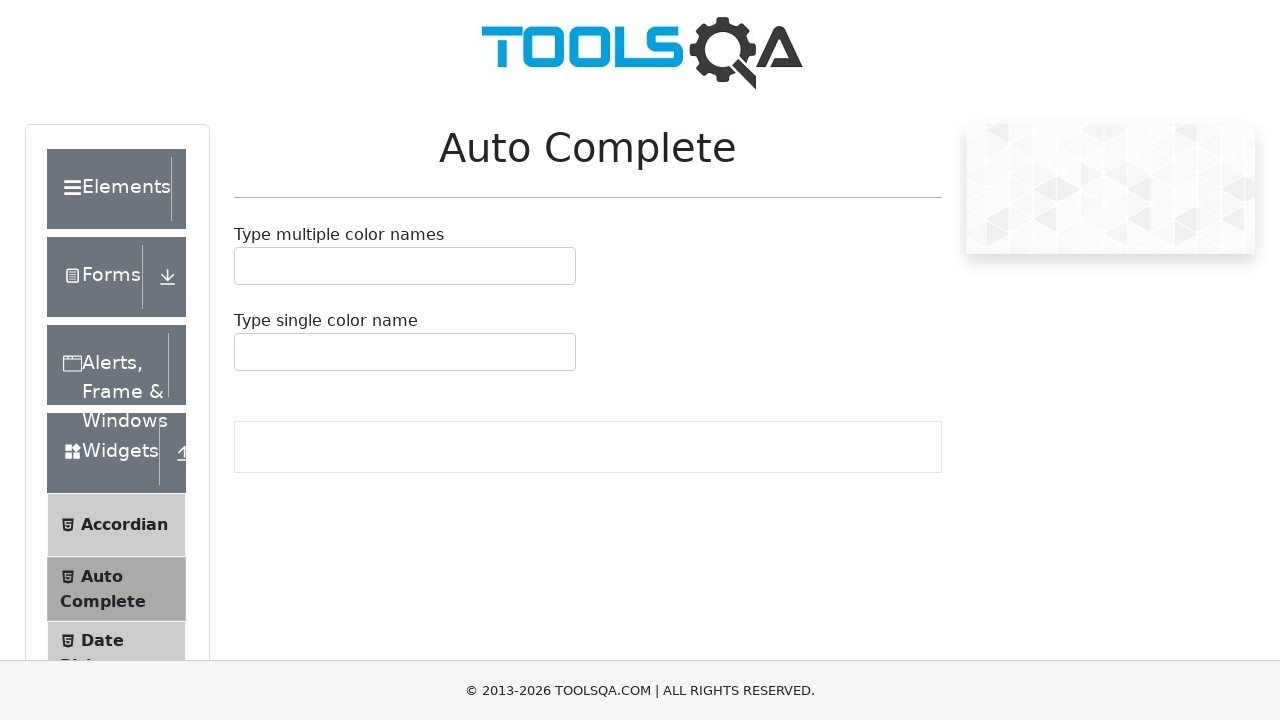

Entered 'Red' in the auto-complete input field on #autoCompleteSingleInput
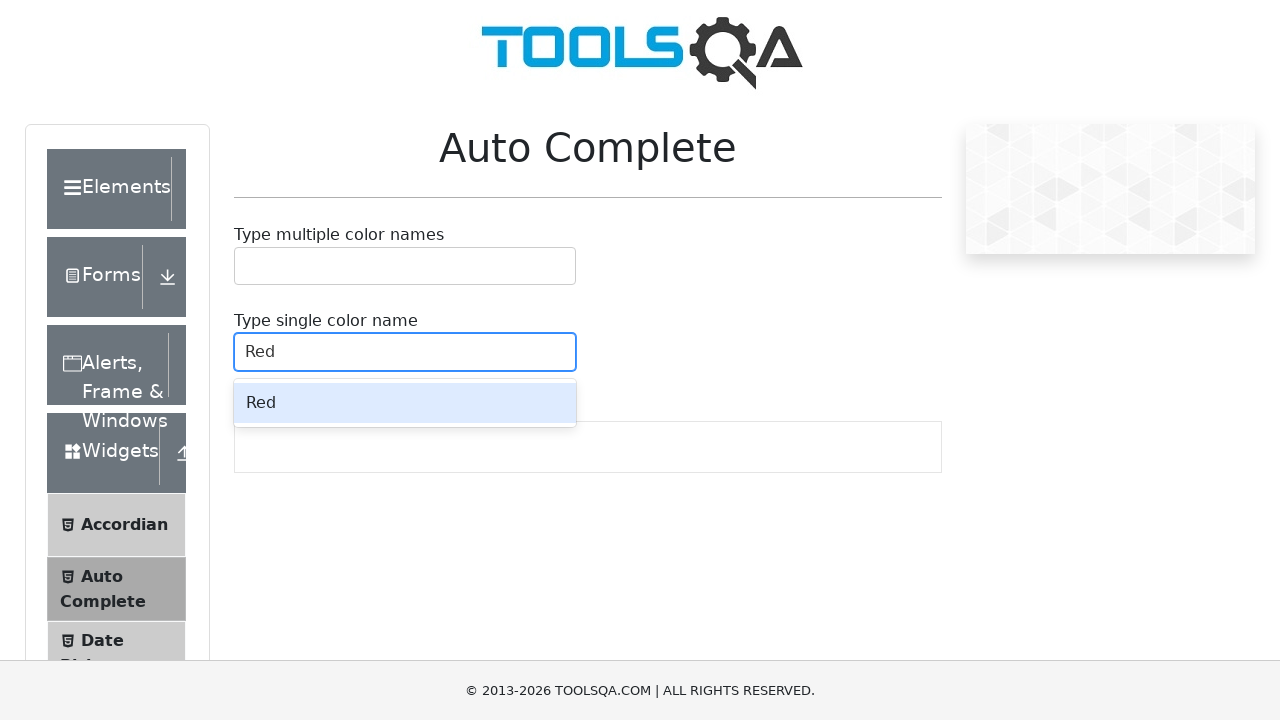

Pressed Enter to submit the auto-complete selection on #autoCompleteSingleInput
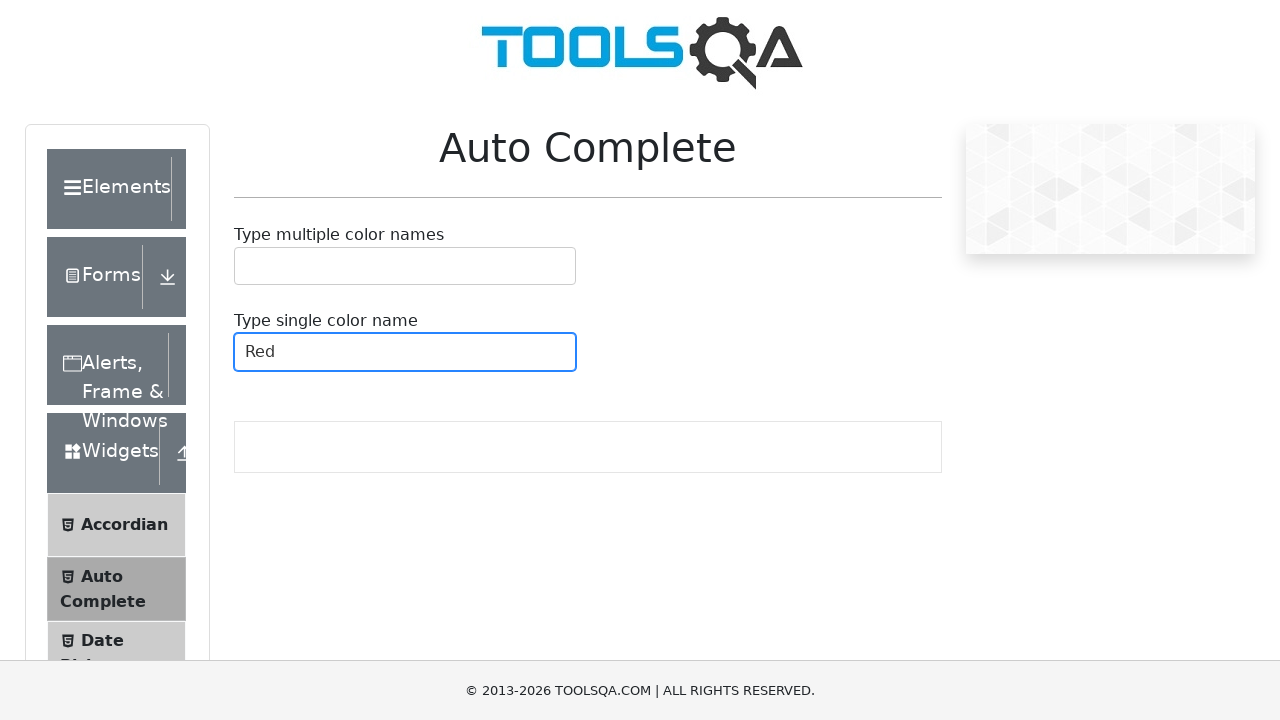

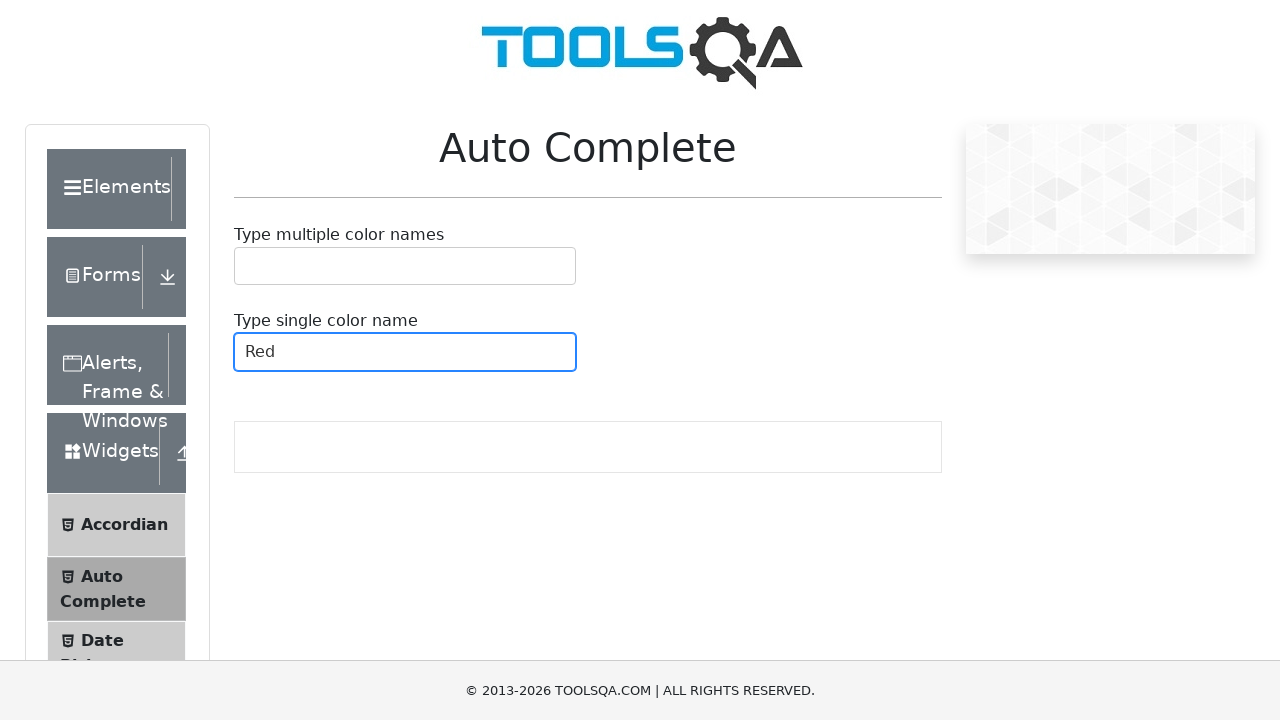